Tests A/B test opt-out by adding the opt-out cookie before visiting the A/B test page, then navigating to the test page and verifying opt-out state.

Starting URL: http://the-internet.herokuapp.com

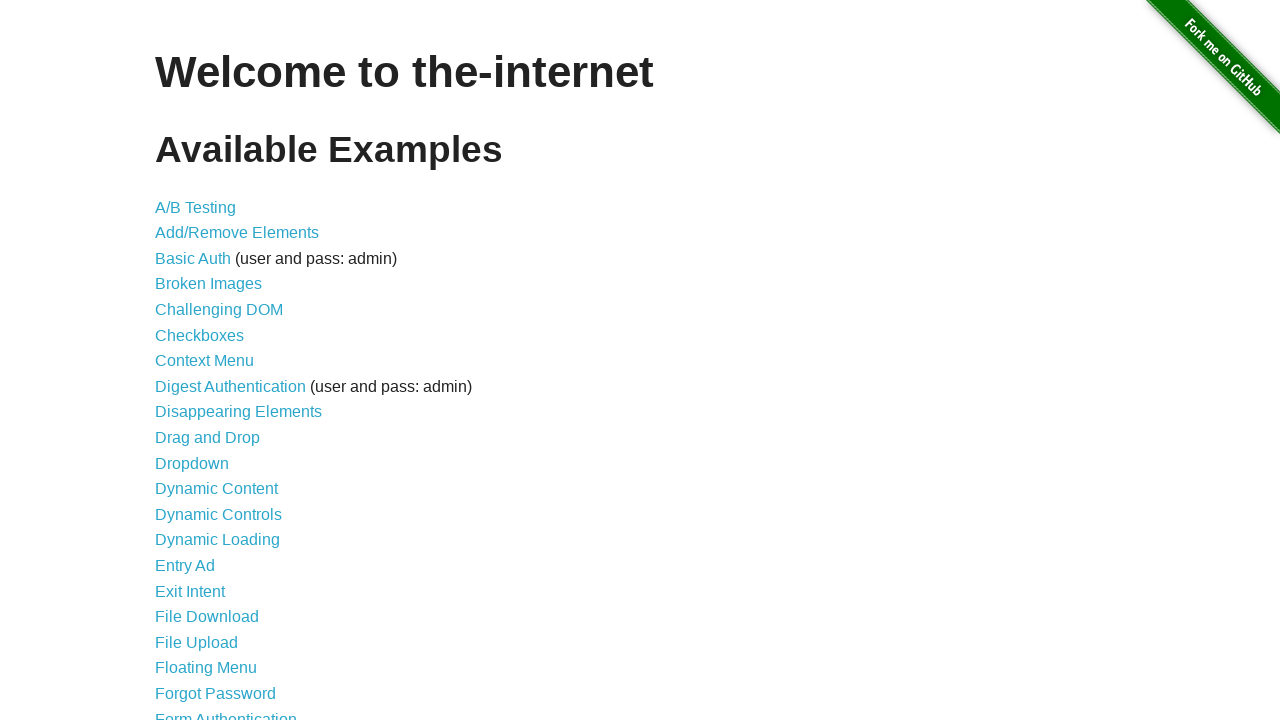

Added optimizelyOptOut cookie with value 'true' before visiting A/B test page
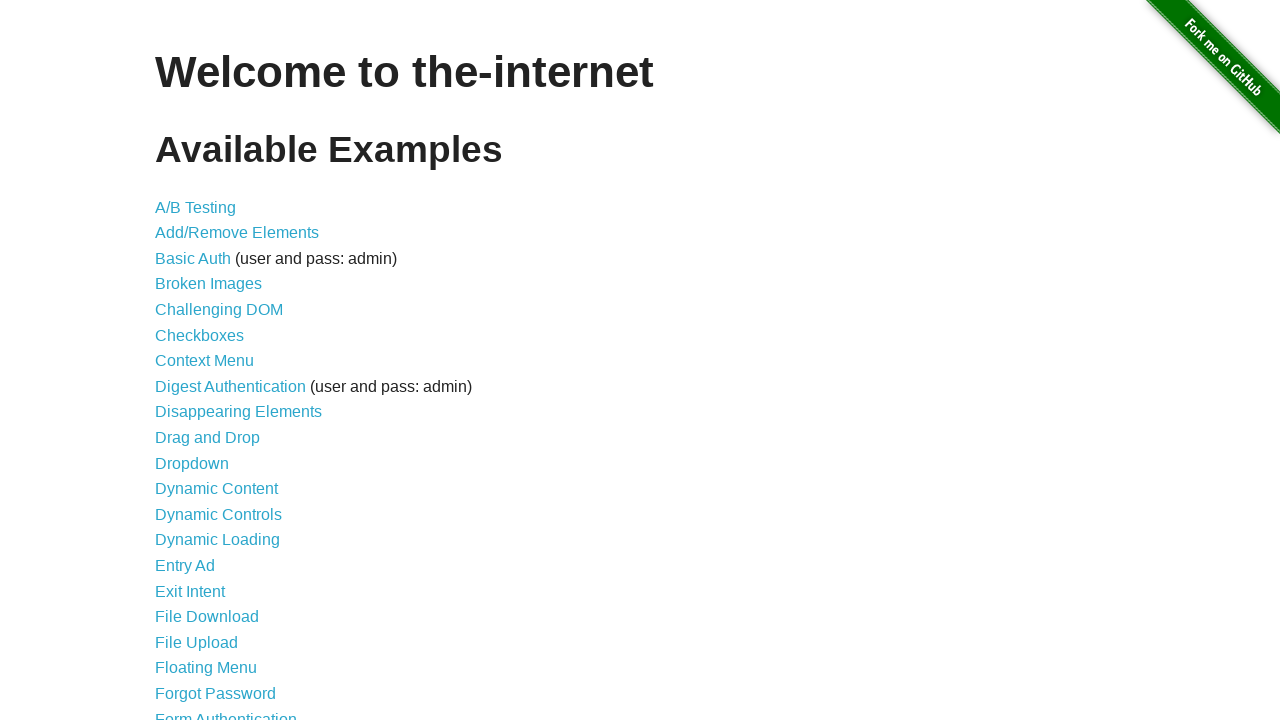

Navigated to A/B test page at http://the-internet.herokuapp.com/abtest
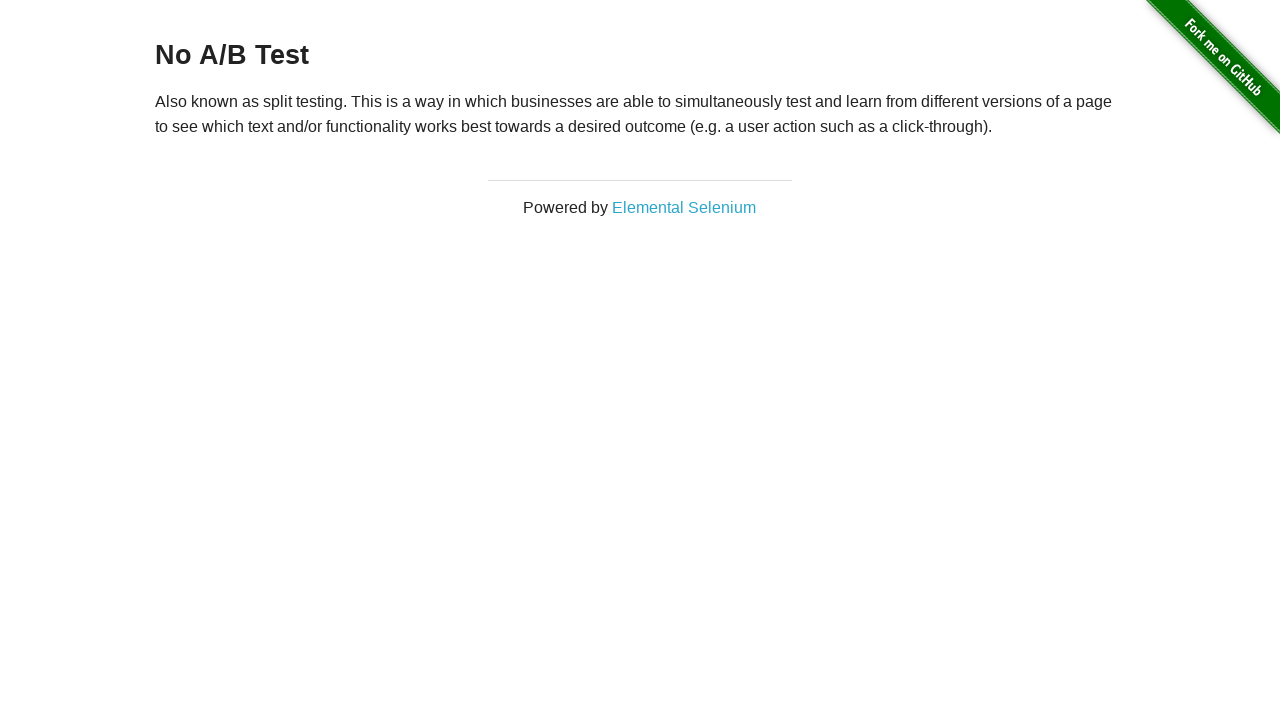

A/B test page heading loaded, verifying opt-out state
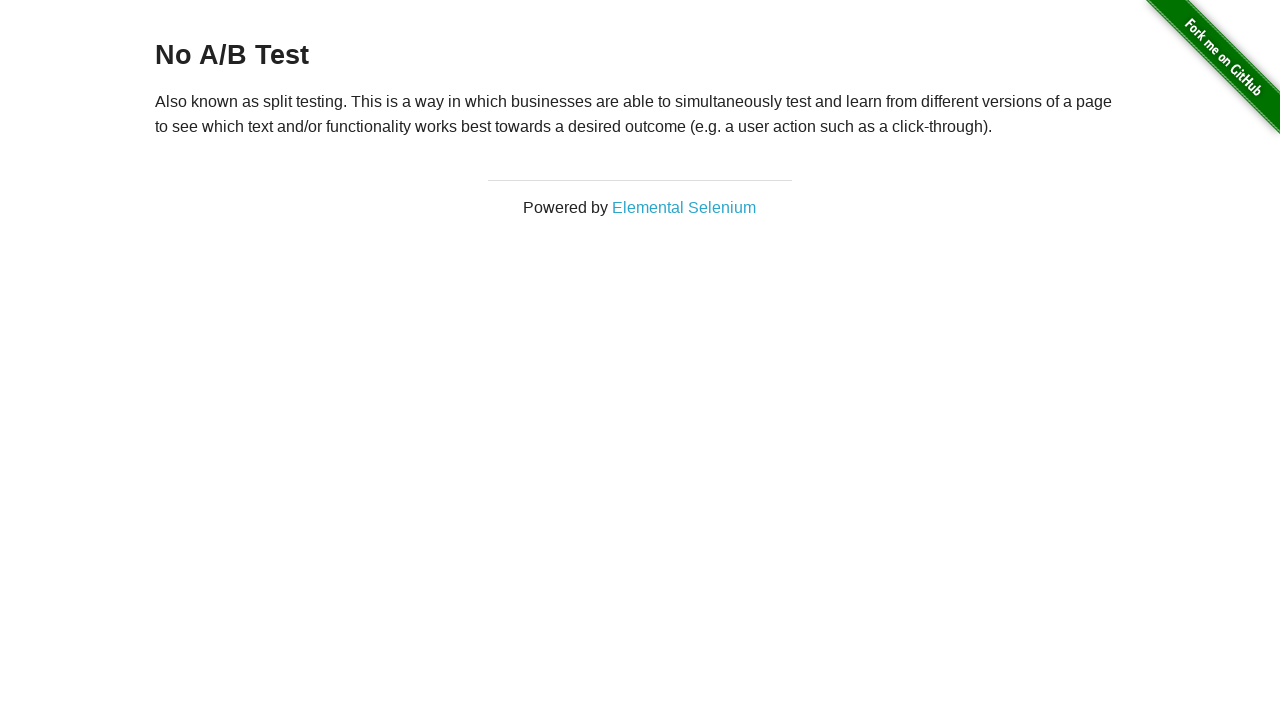

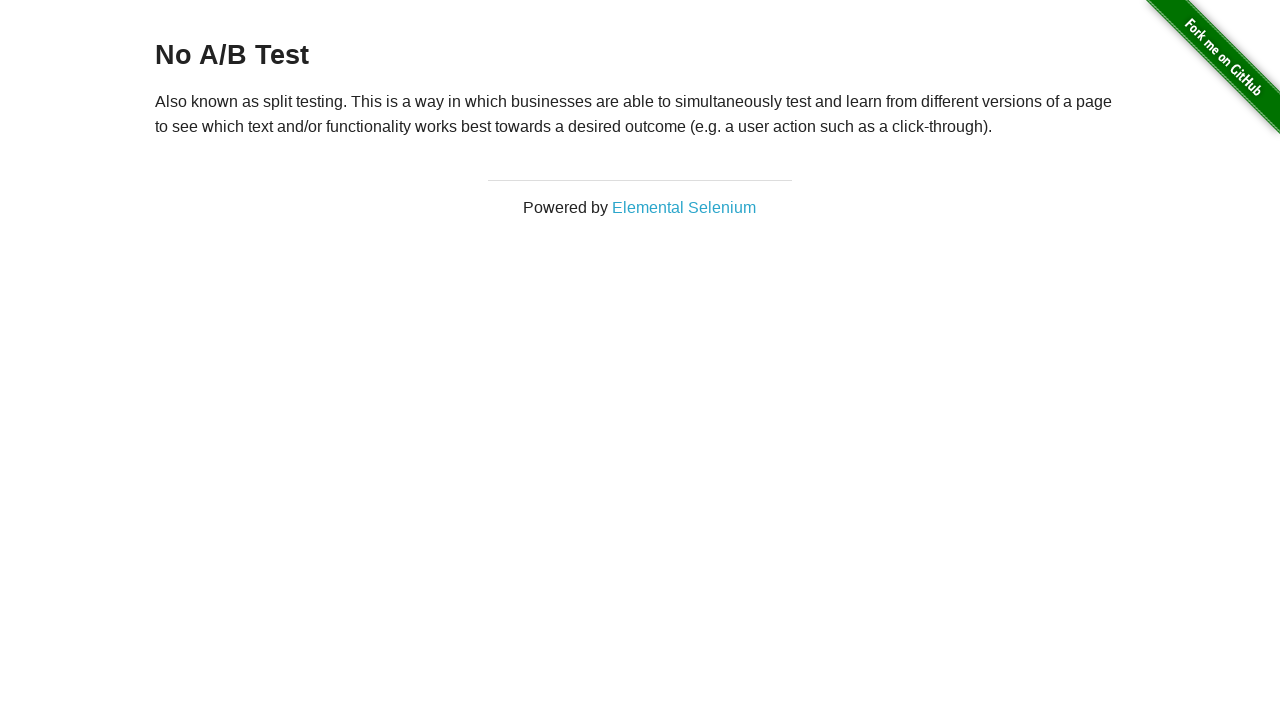